Tests a practice registration form by filling in the first name and email fields on the DemoQA automation practice form.

Starting URL: https://demoqa.com/automation-practice-form

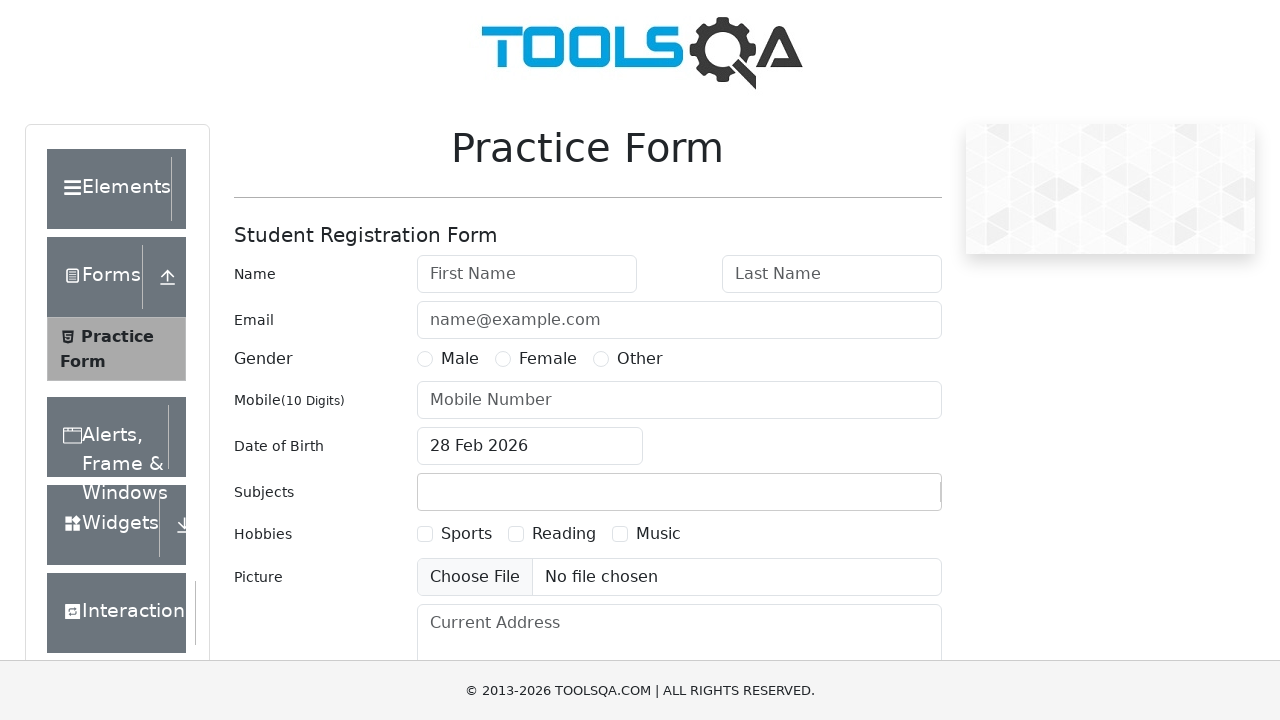

Filled first name field with 'moha' on #firstName
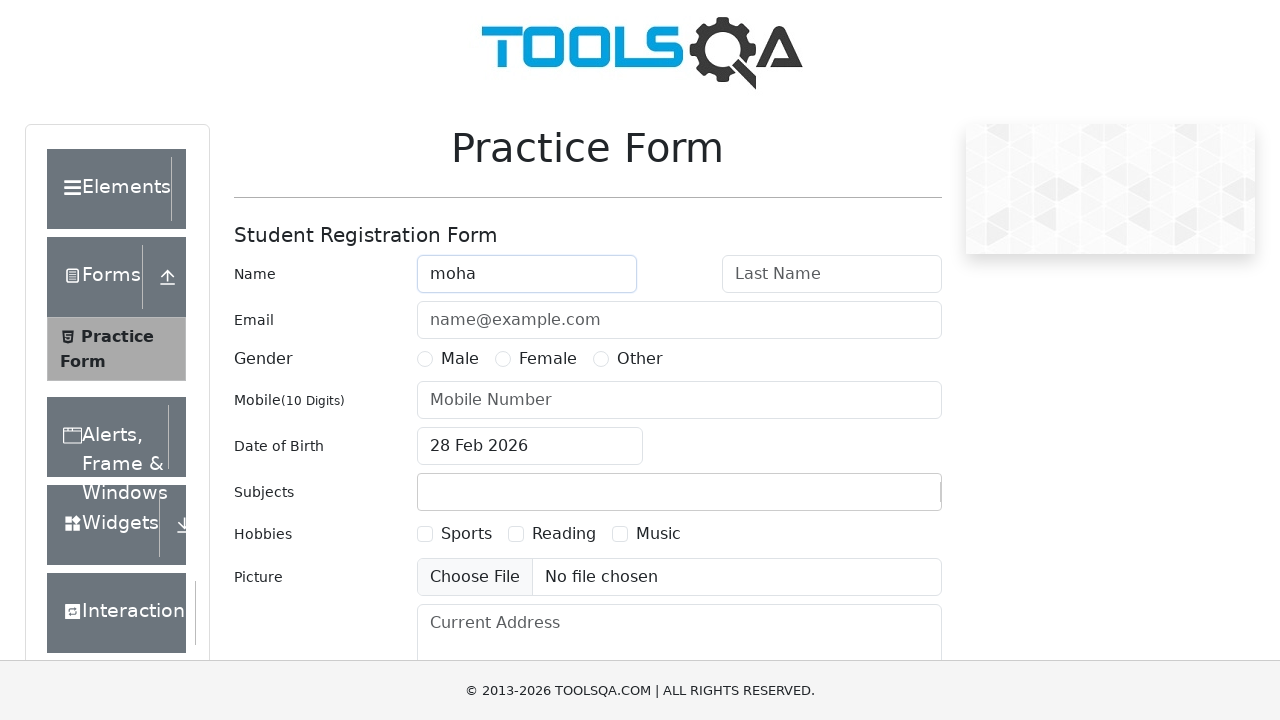

Filled email field with 'moha@gmail.com' on #userEmail
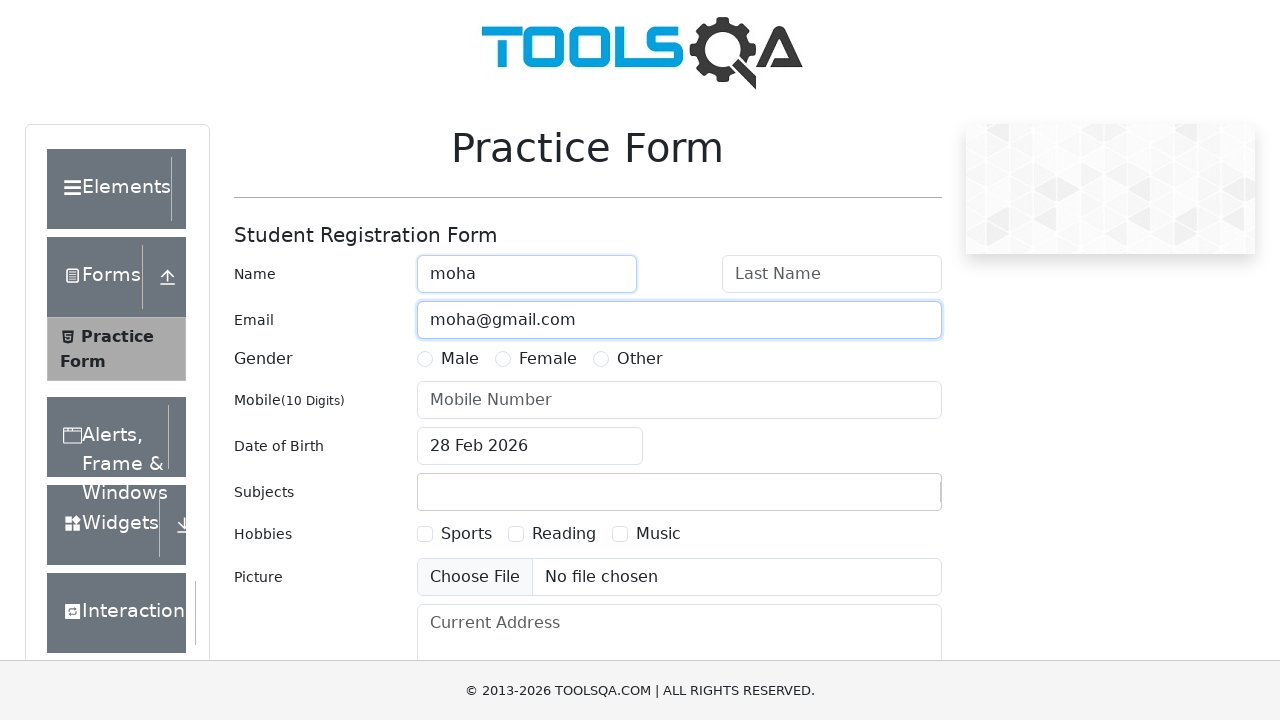

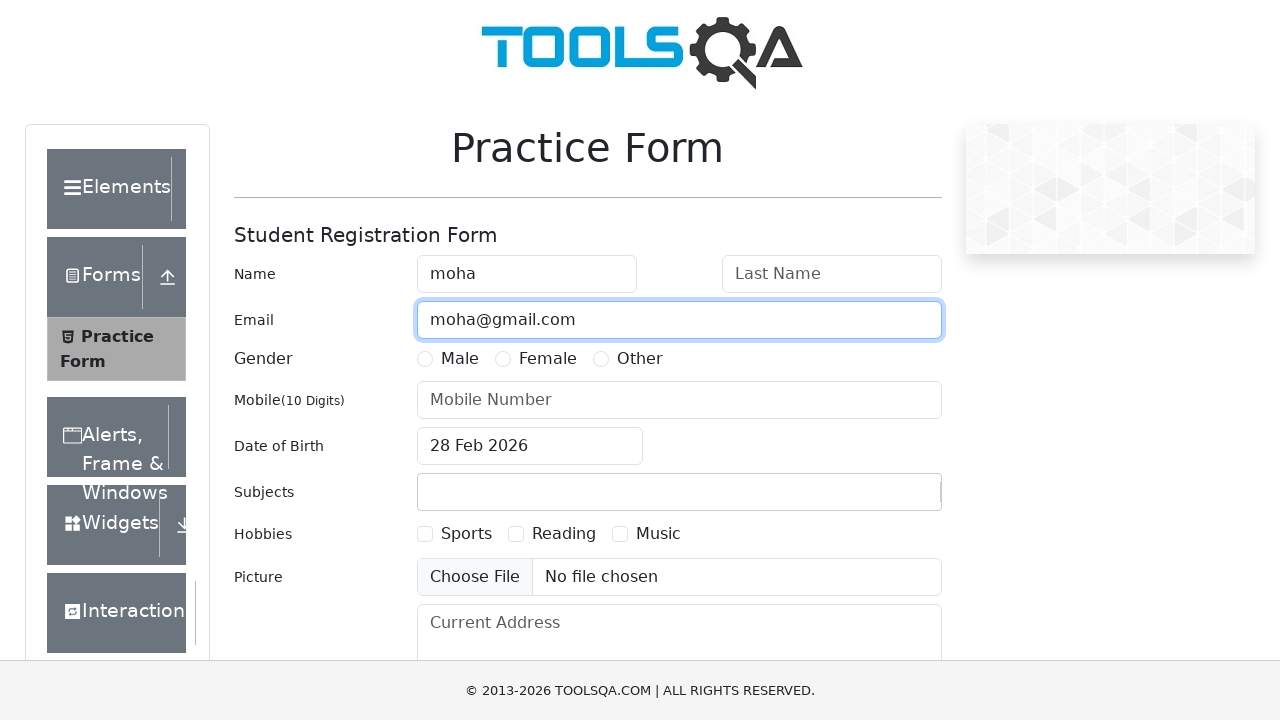